Tests email validation with invalid email format

Starting URL: https://alada.vn/tai-khoan/dang-ky.html

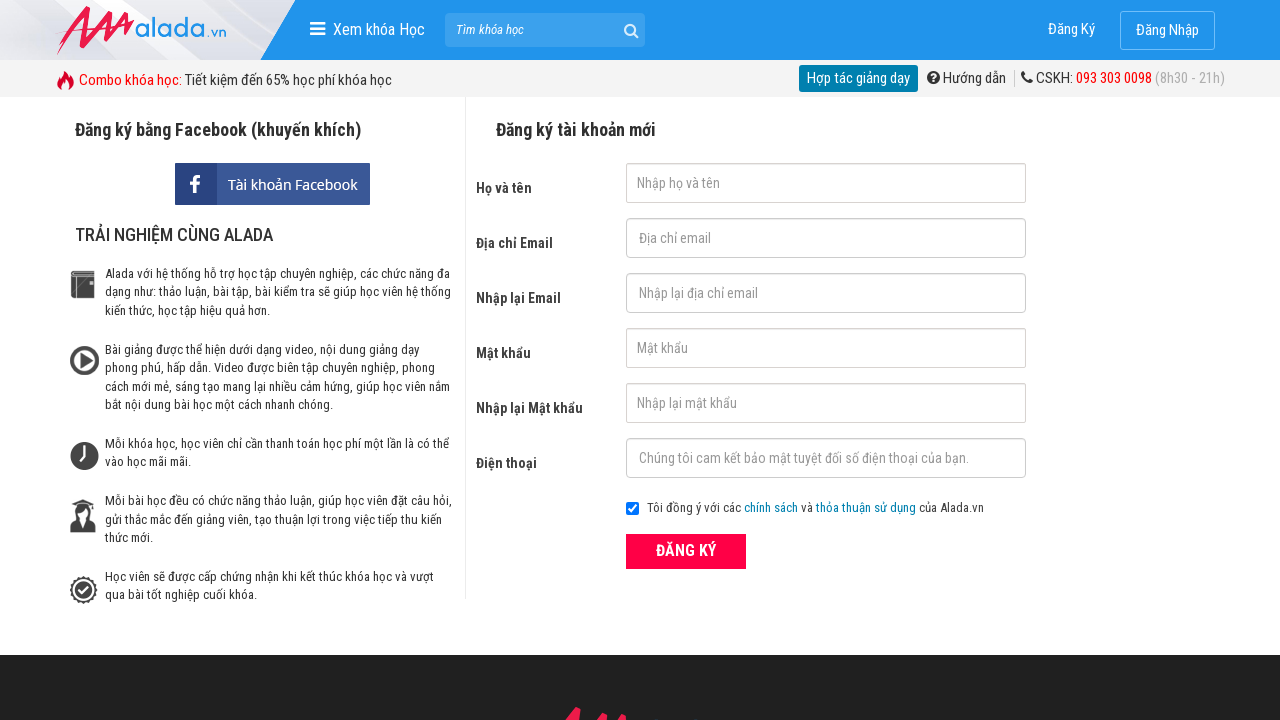

Navigated to registration page at https://alada.vn/tai-khoan/dang-ky.html
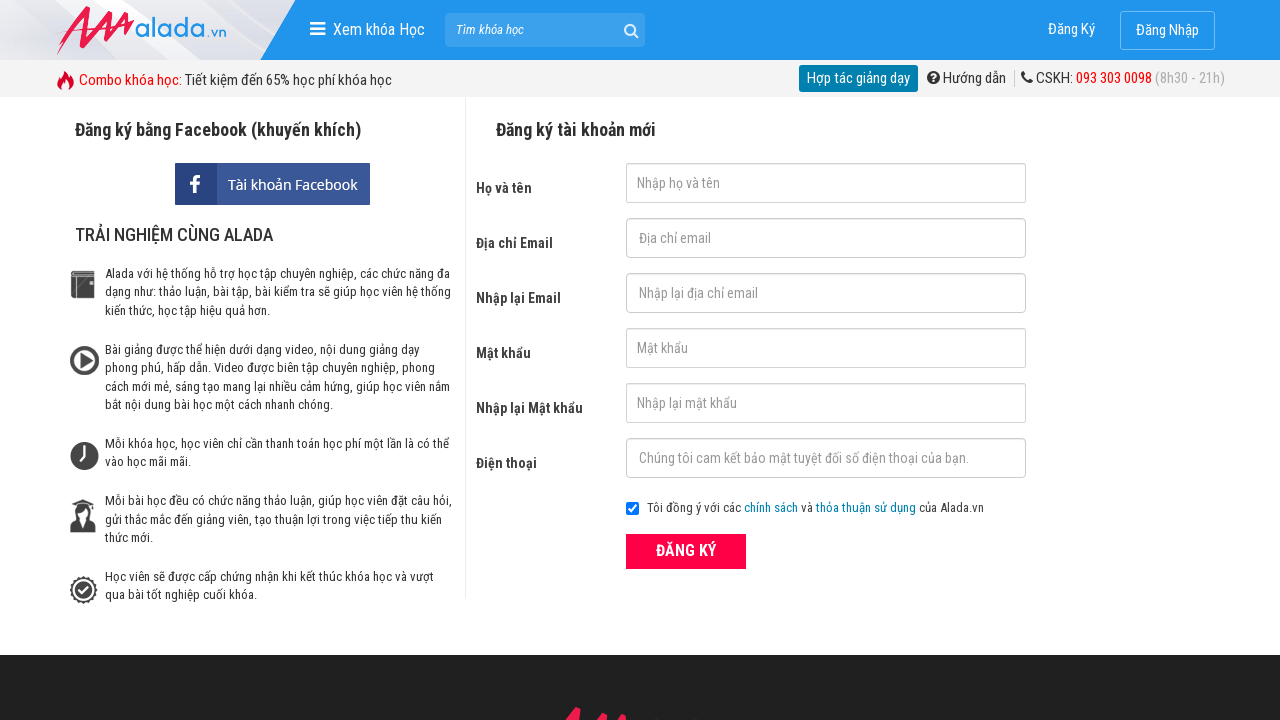

Filled first name field with 'Parisa Vu' on #txtFirstname
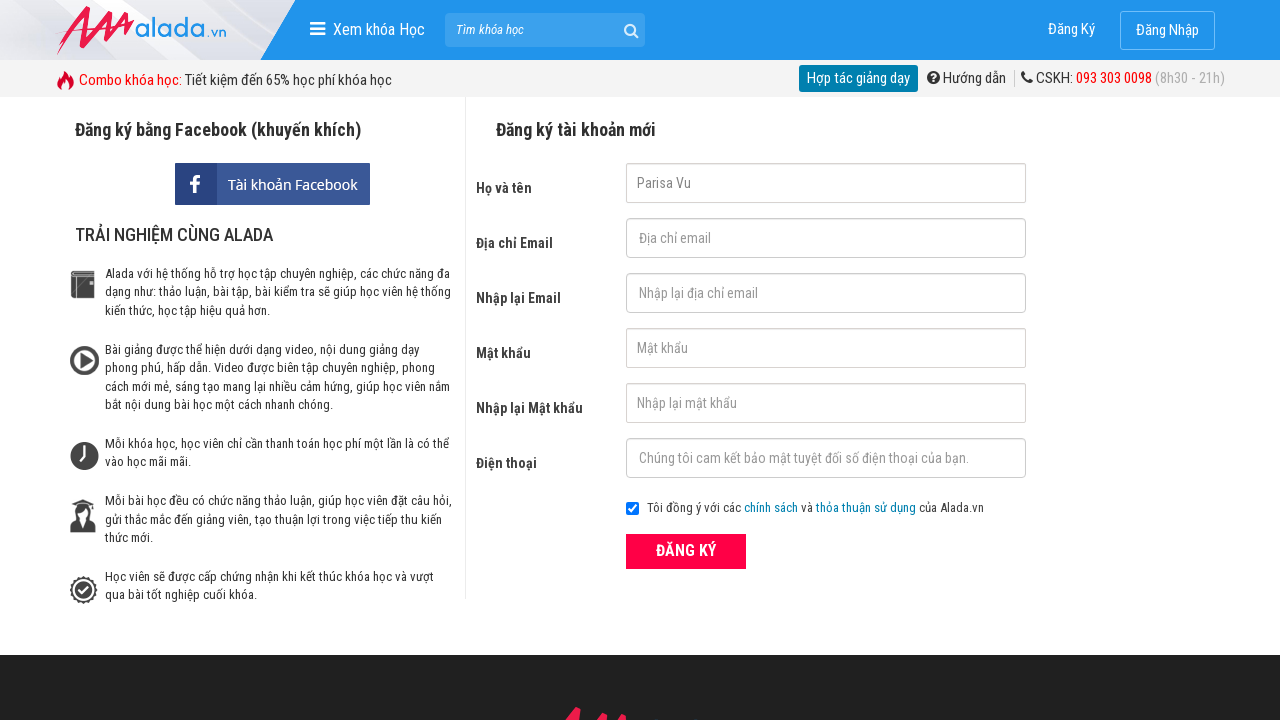

Filled email field with invalid email format '123@134.com@' on #txtEmail
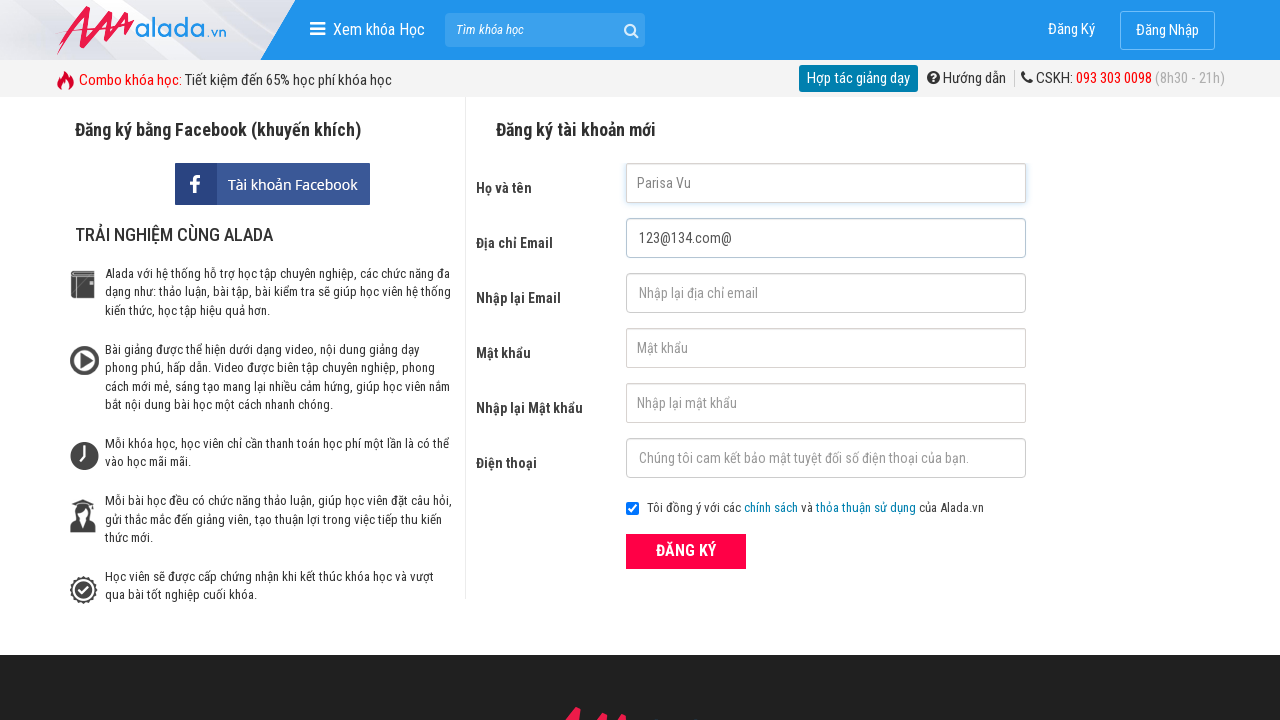

Filled confirm email field with 'parisavu@gmail.com' on #txtCEmail
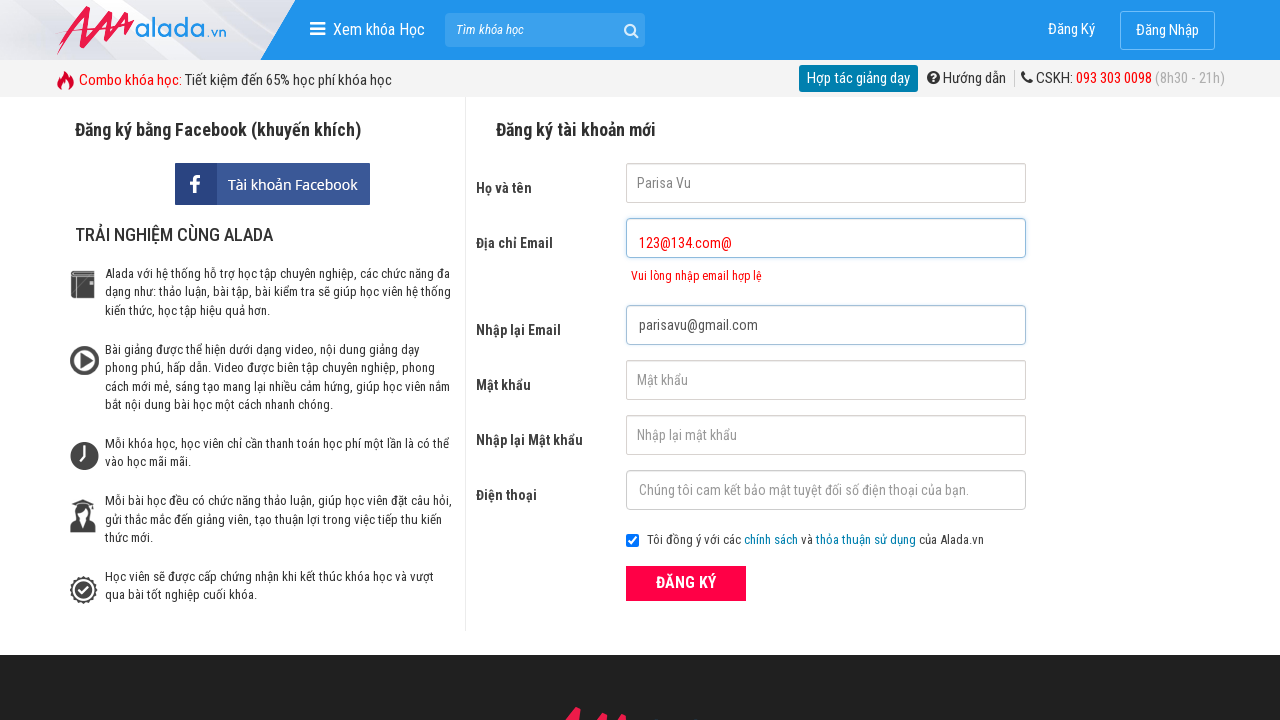

Filled password field with '123456' on #txtPassword
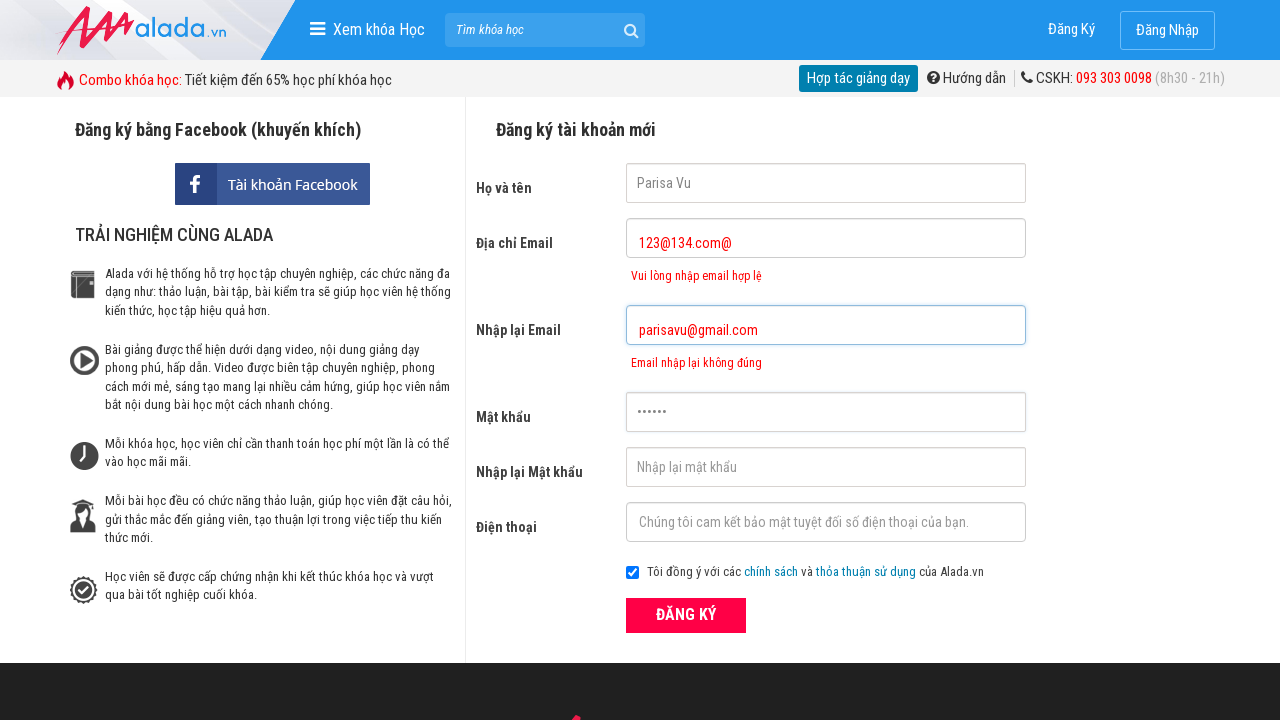

Filled confirm password field with '123456' on #txtCPassword
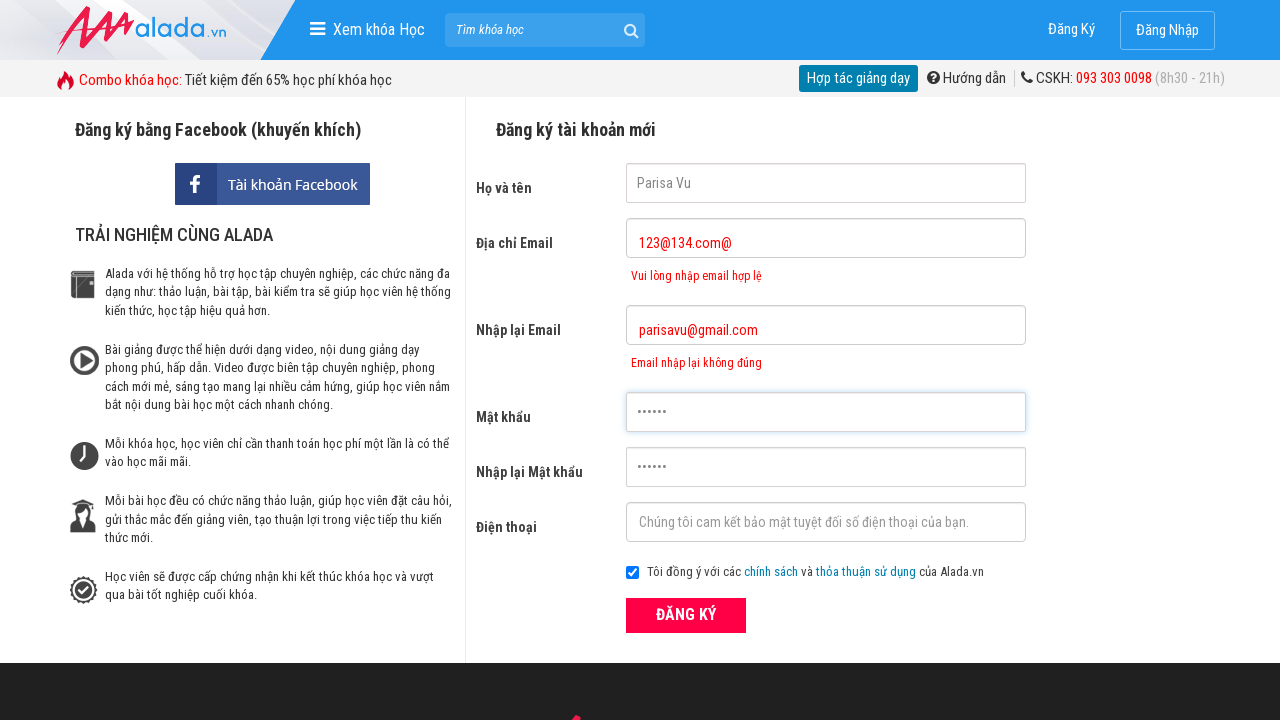

Filled phone field with '0889888666' on #txtPhone
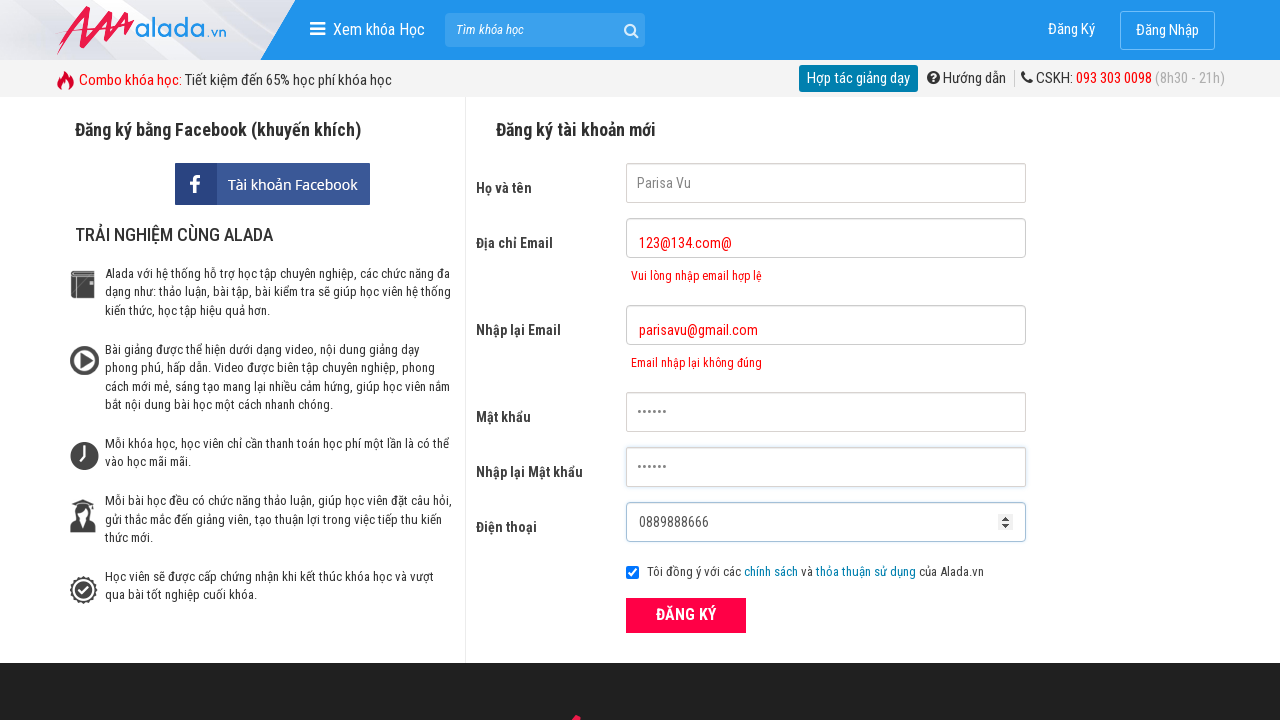

Clicked register button to submit form with invalid email at (686, 615) on xpath=//form[@id='frmLogin']//button
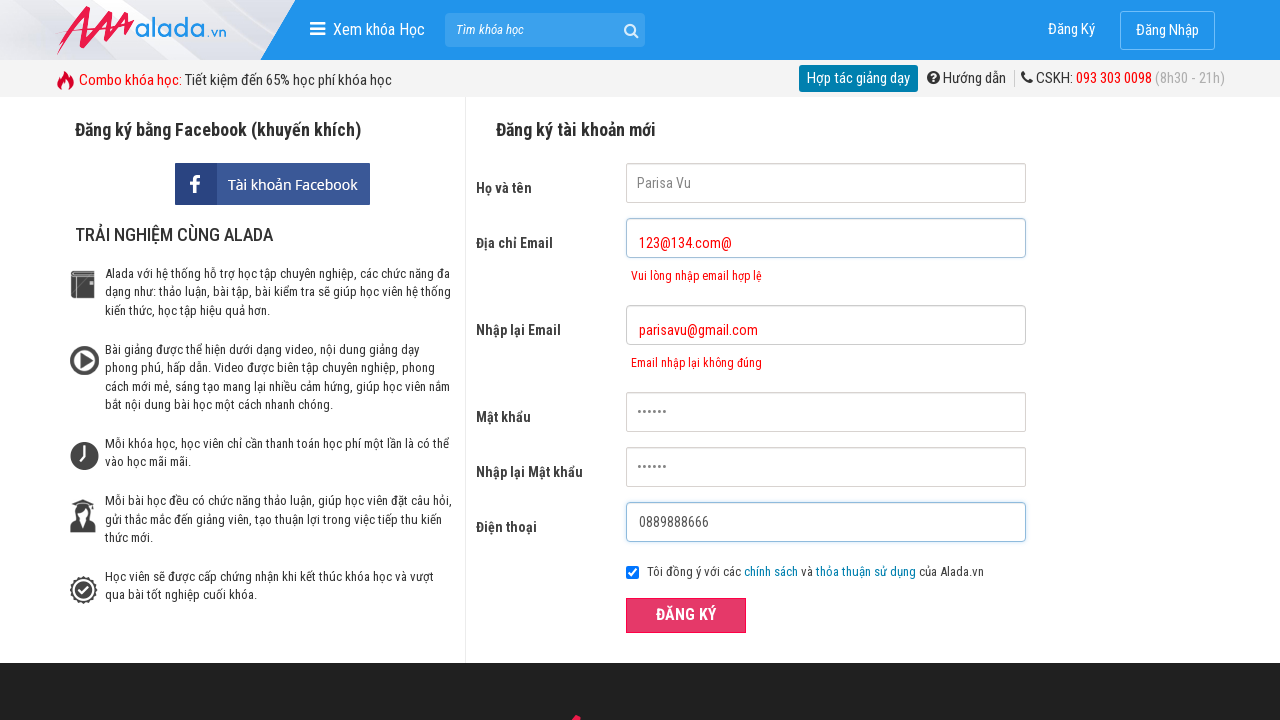

Email validation error message appeared for invalid email format
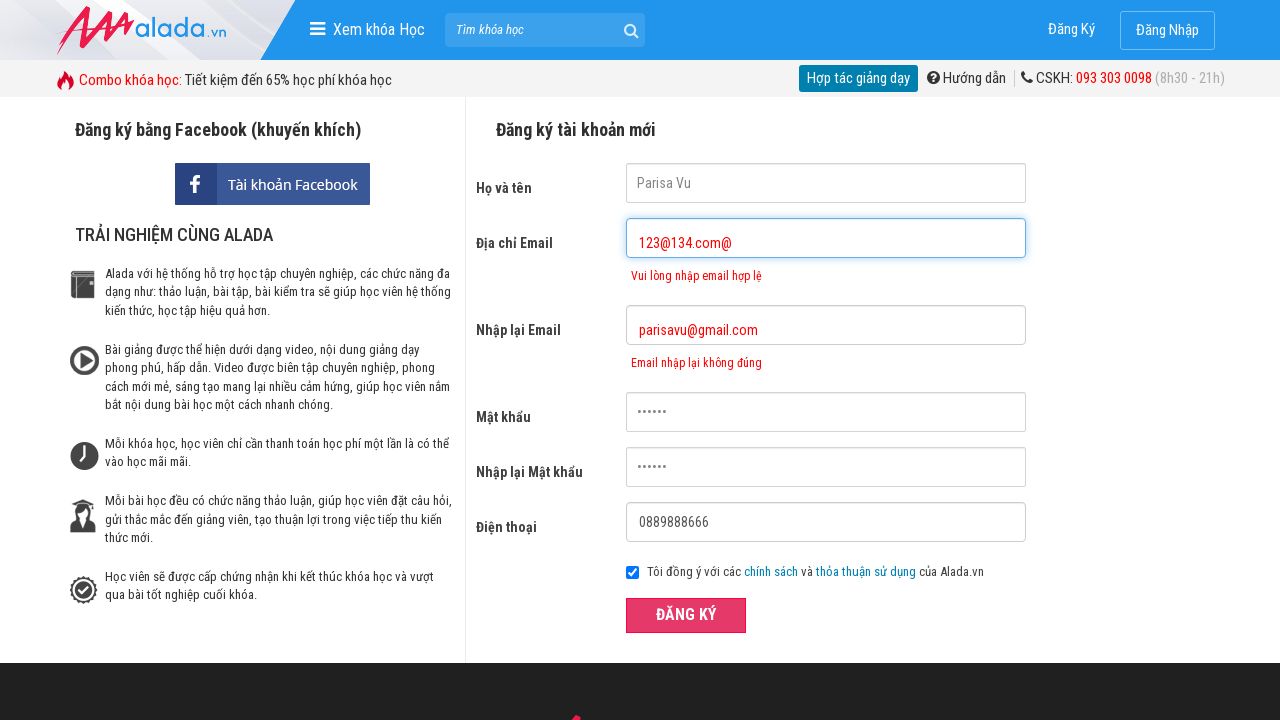

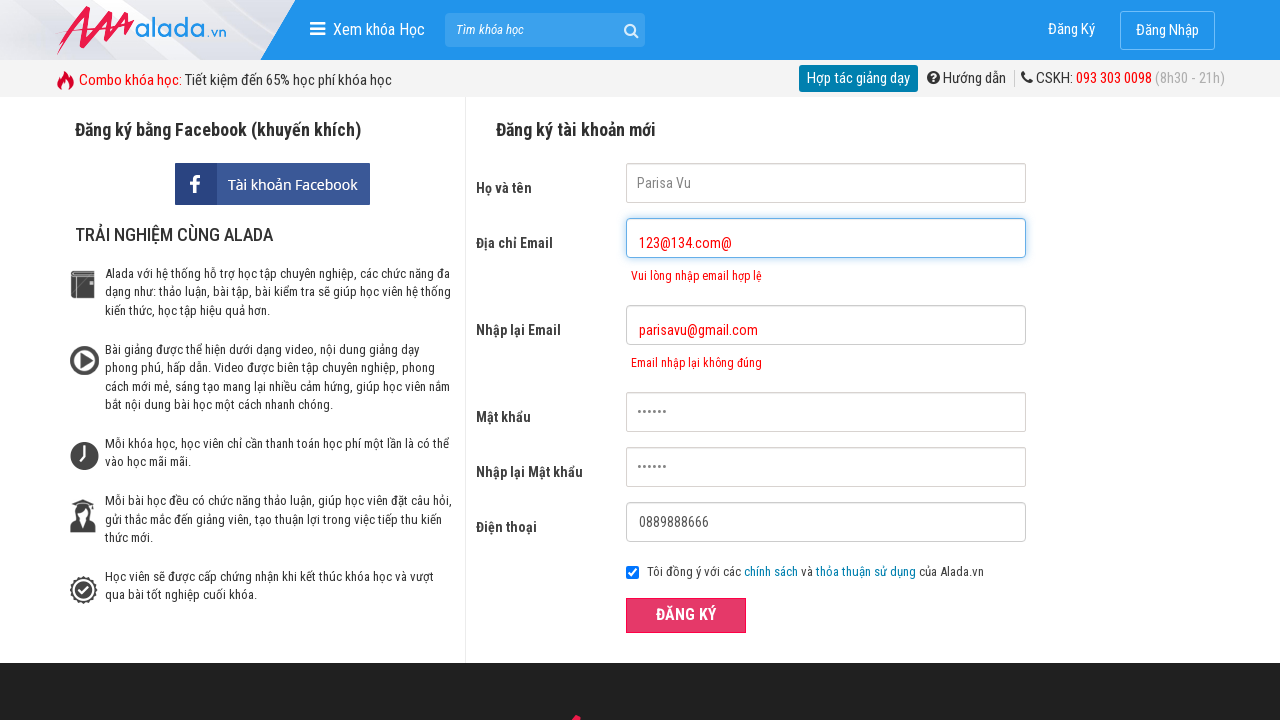